Tests browser zoom functionality by navigating to an OpenCart demo site and using JavaScript to zoom the page to 300%

Starting URL: https://naveenautomationlabs.com/opencart/

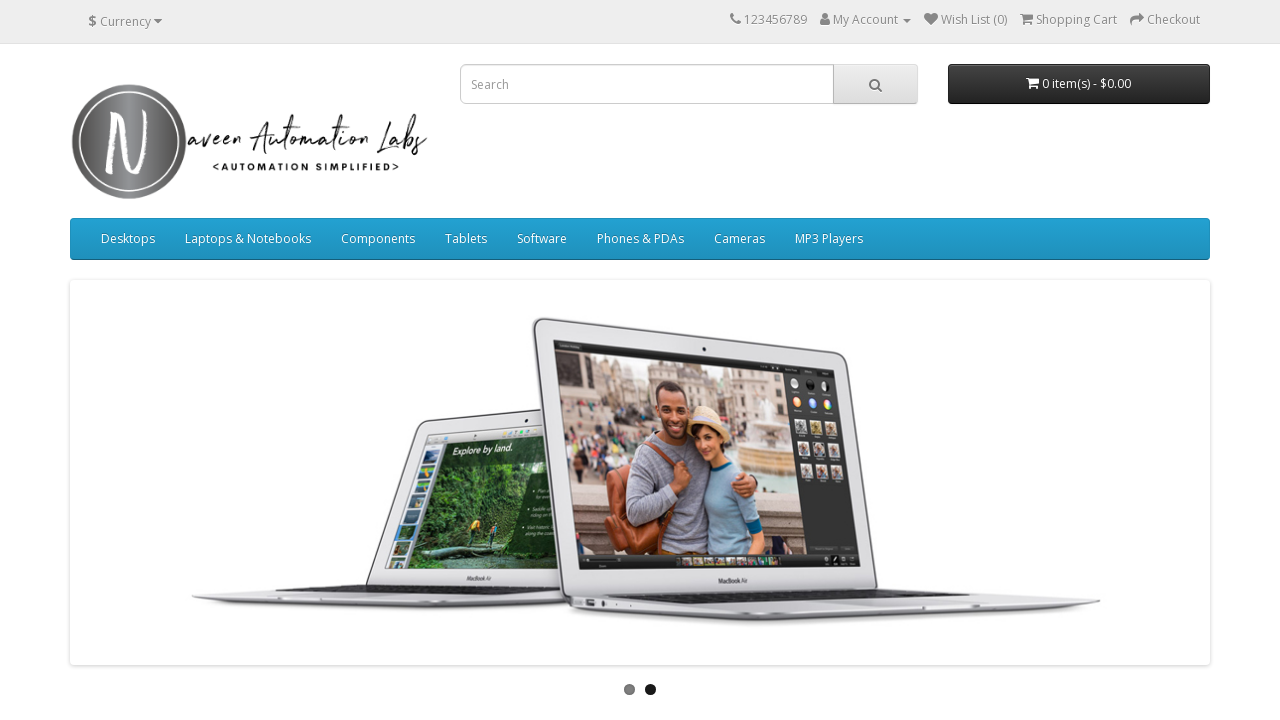

Navigated to OpenCart demo site at https://naveenautomationlabs.com/opencart/
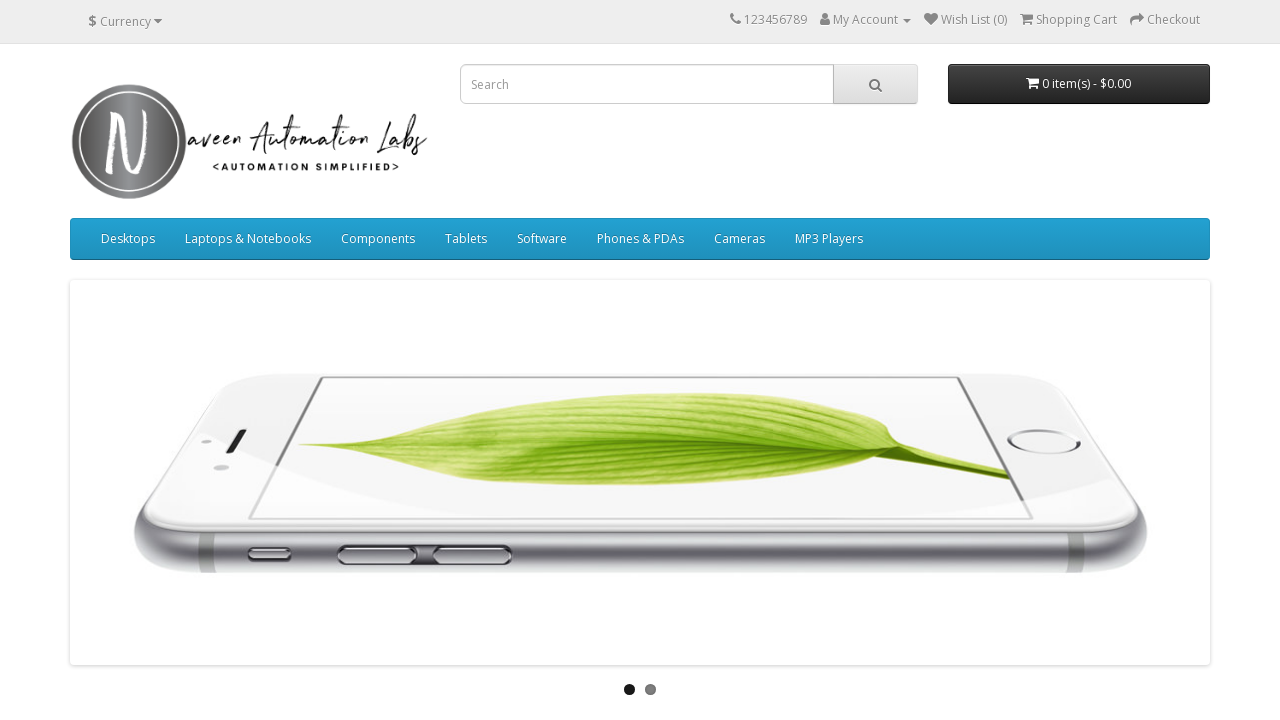

Applied 300% zoom to page using JavaScript
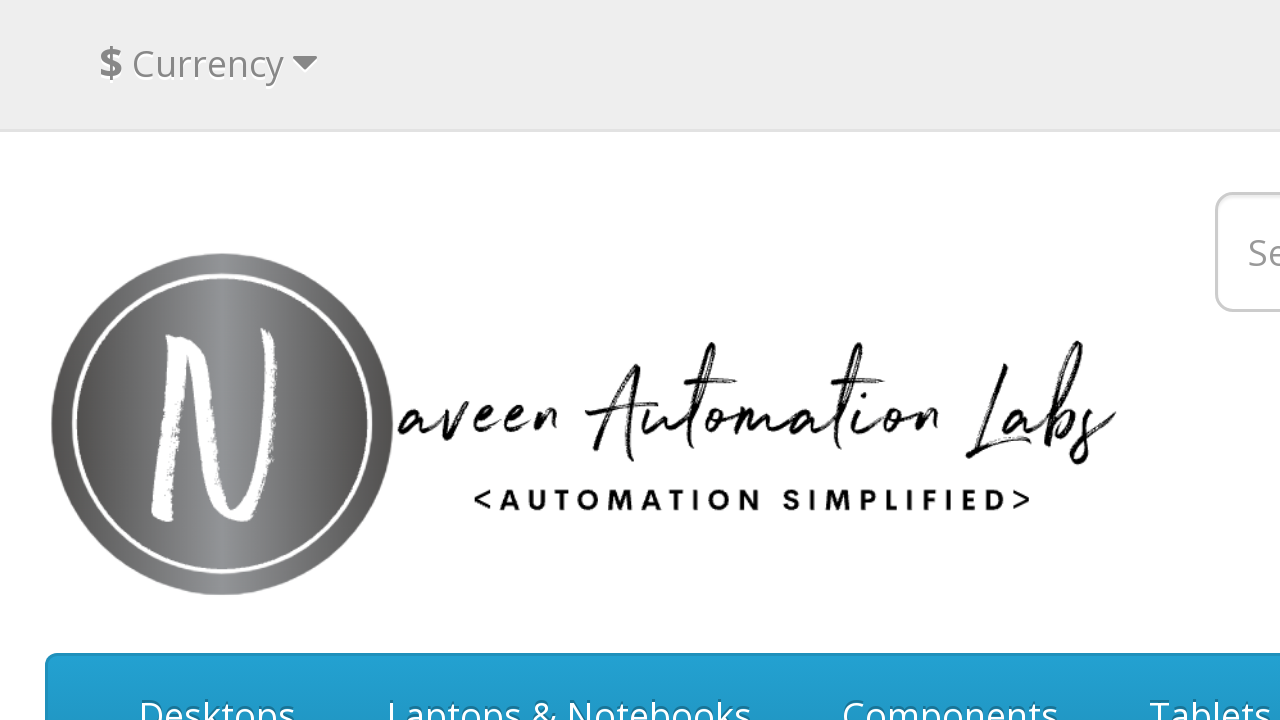

Waited 1 second to observe zoom effect
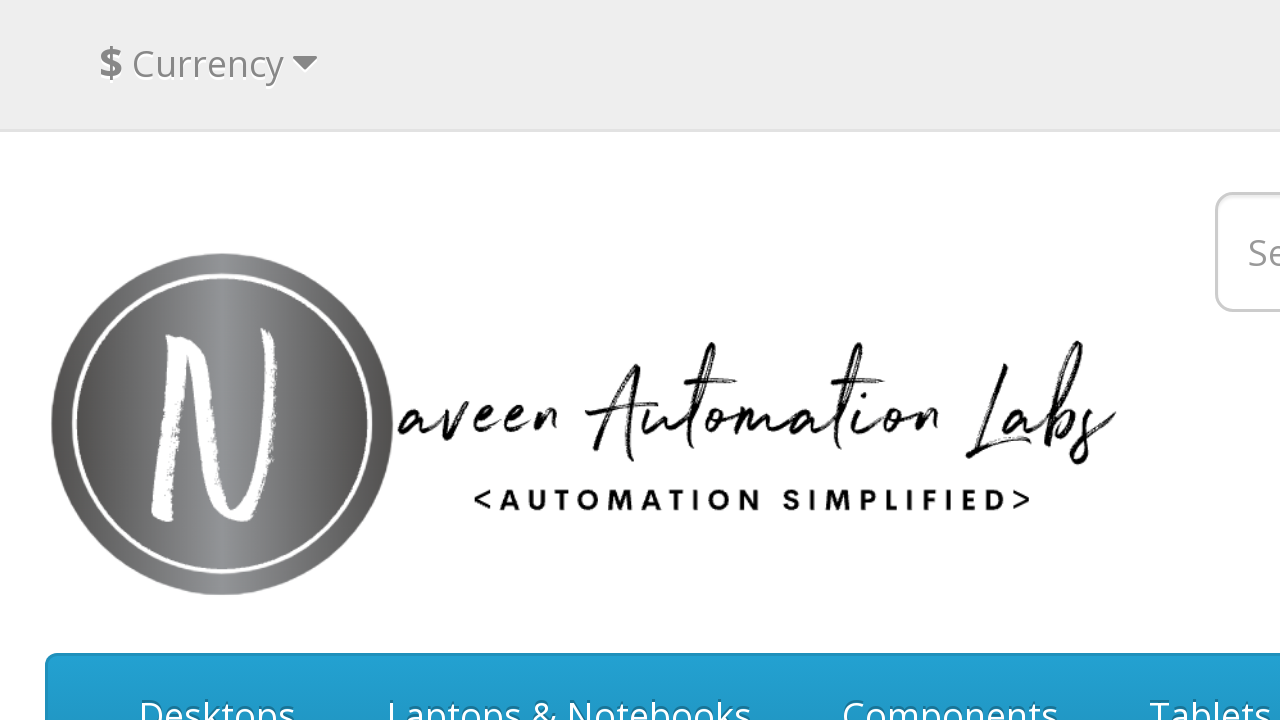

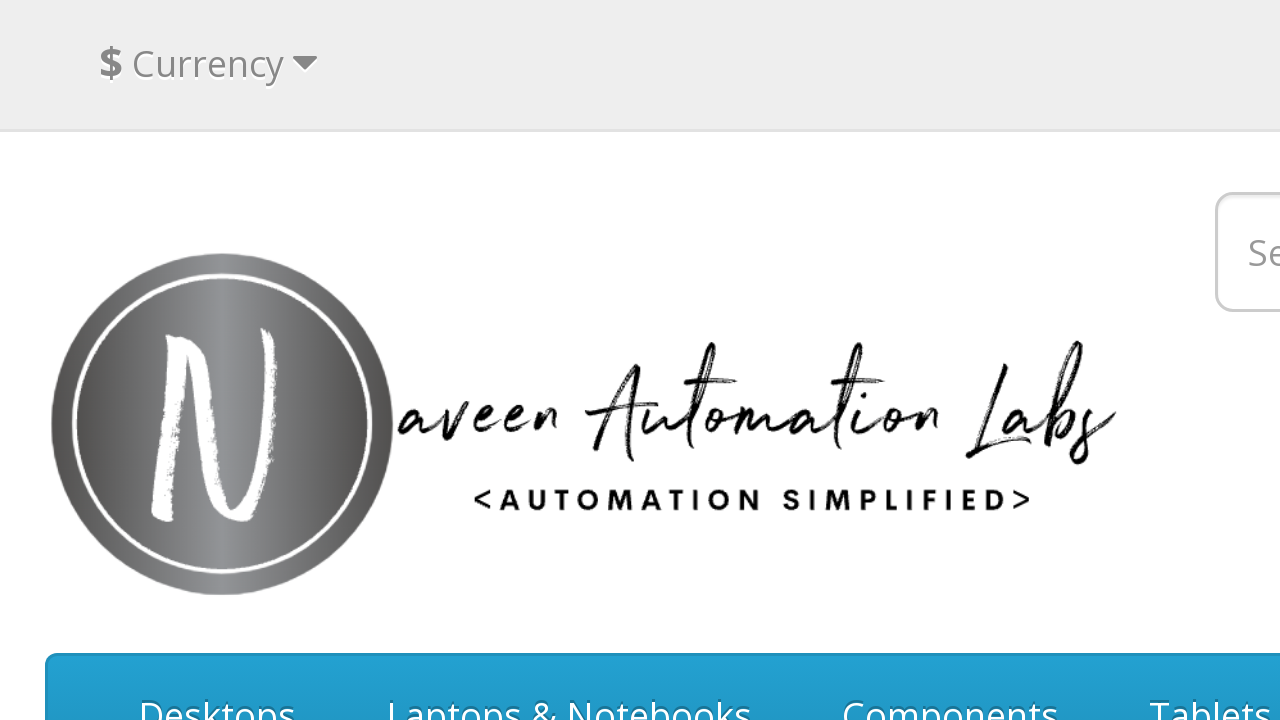